Opens two tabs, extracts course name from the second tab and pastes it into a form field in the first tab

Starting URL: https://rahulshettyacademy.com/angularpractice/

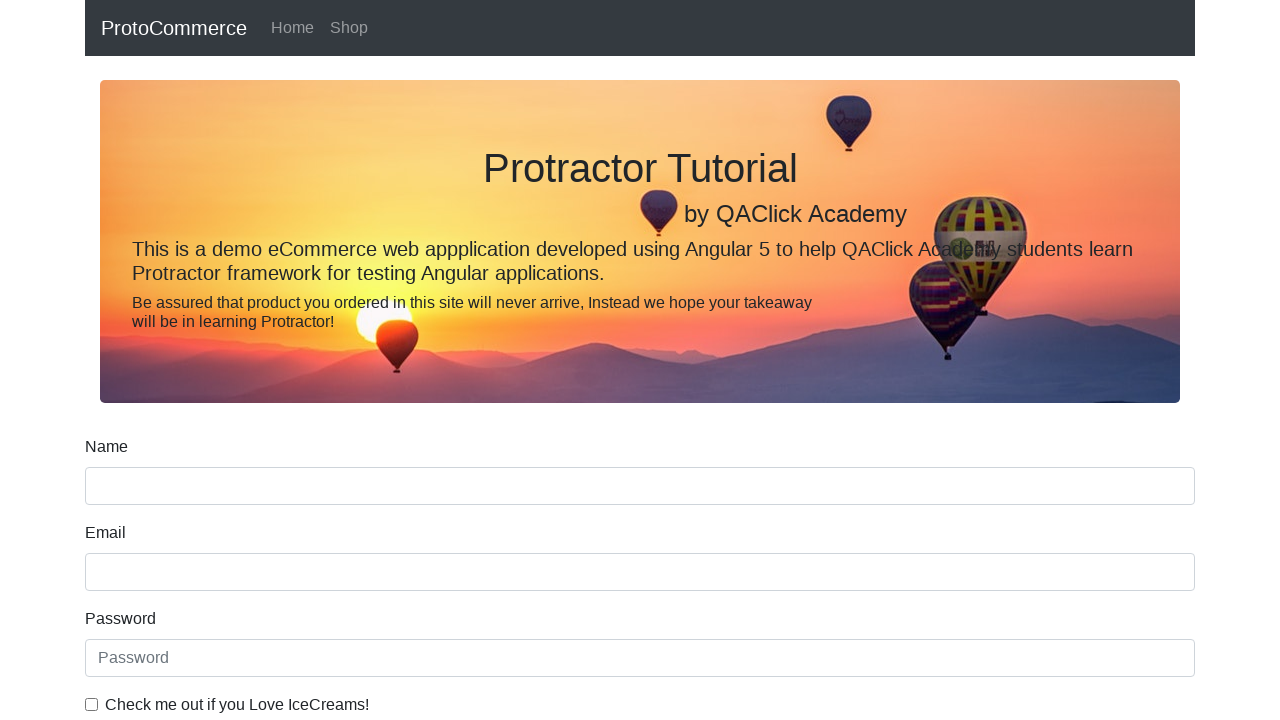

Opened a new tab
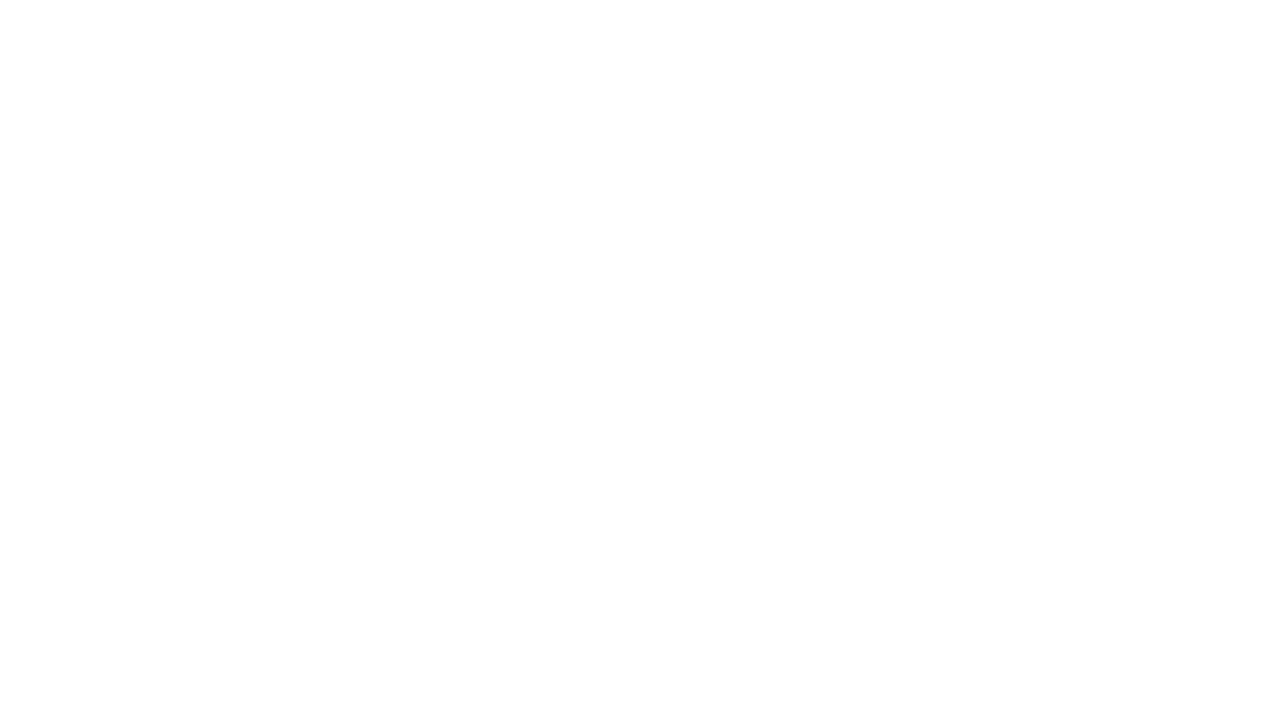

Navigated to courses homepage in new tab
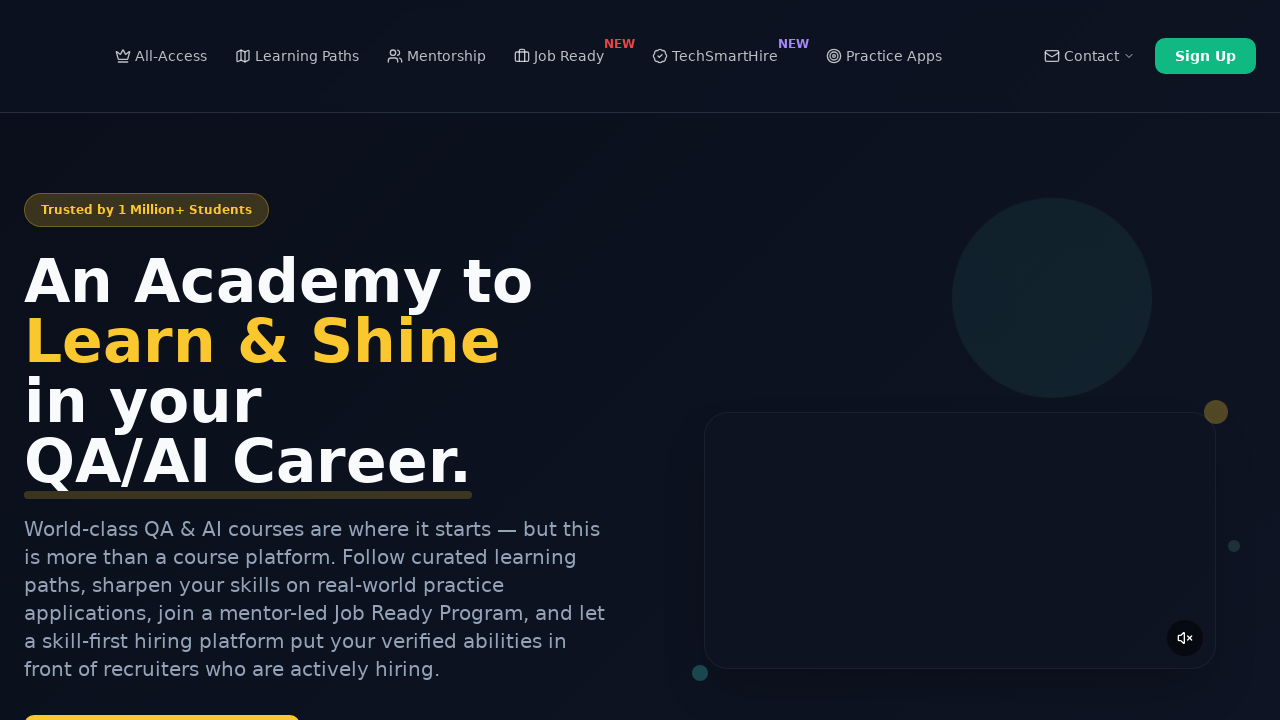

Located all course links on the page
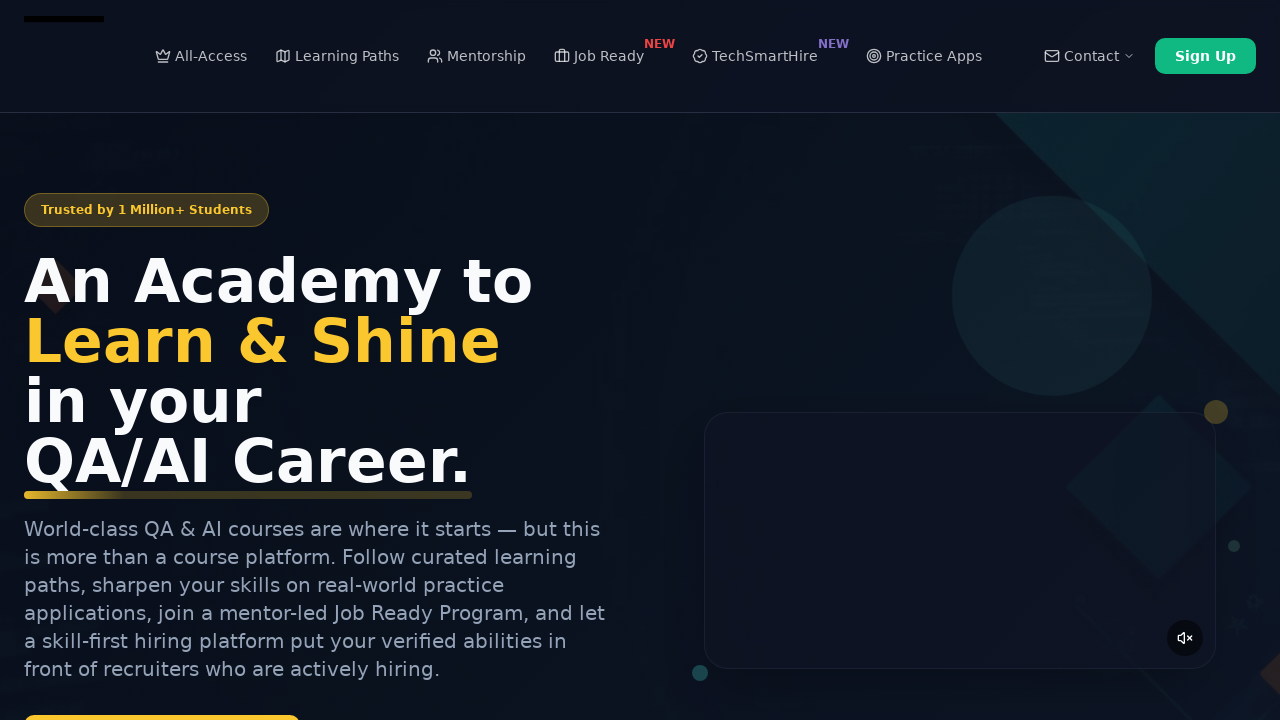

Extracted course name from second course link: 'Playwright Testing'
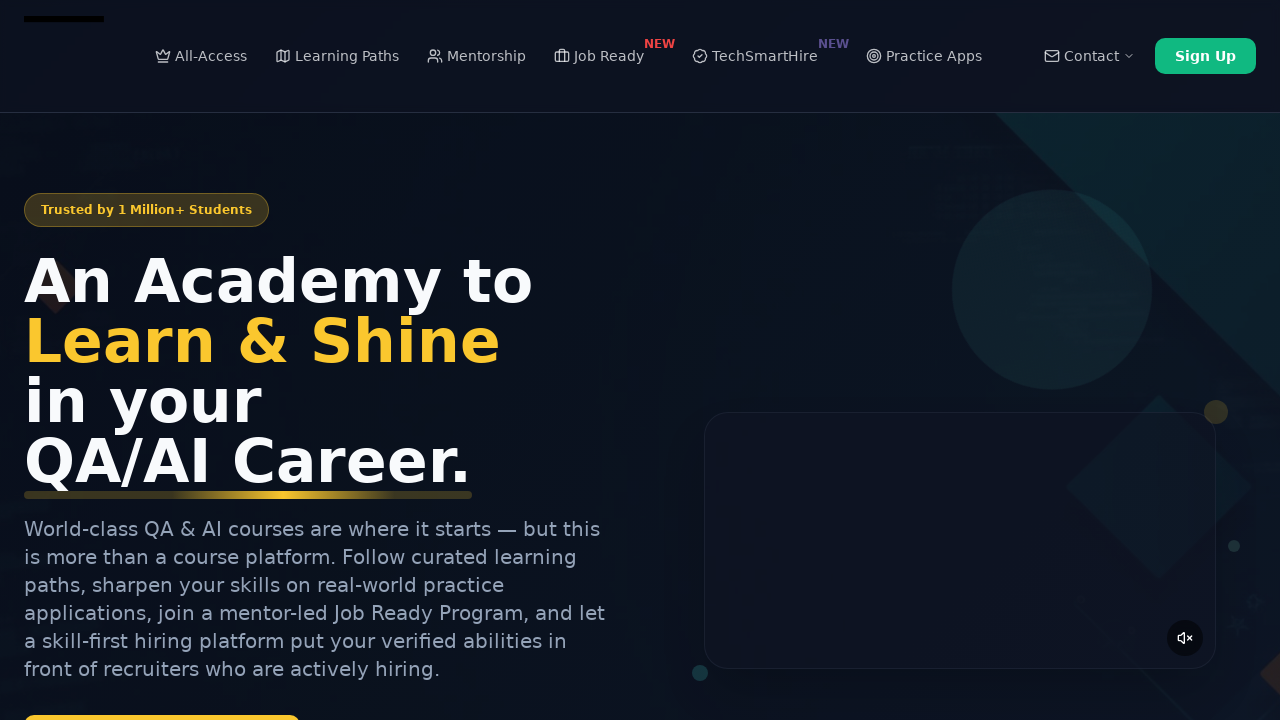

Closed the new tab
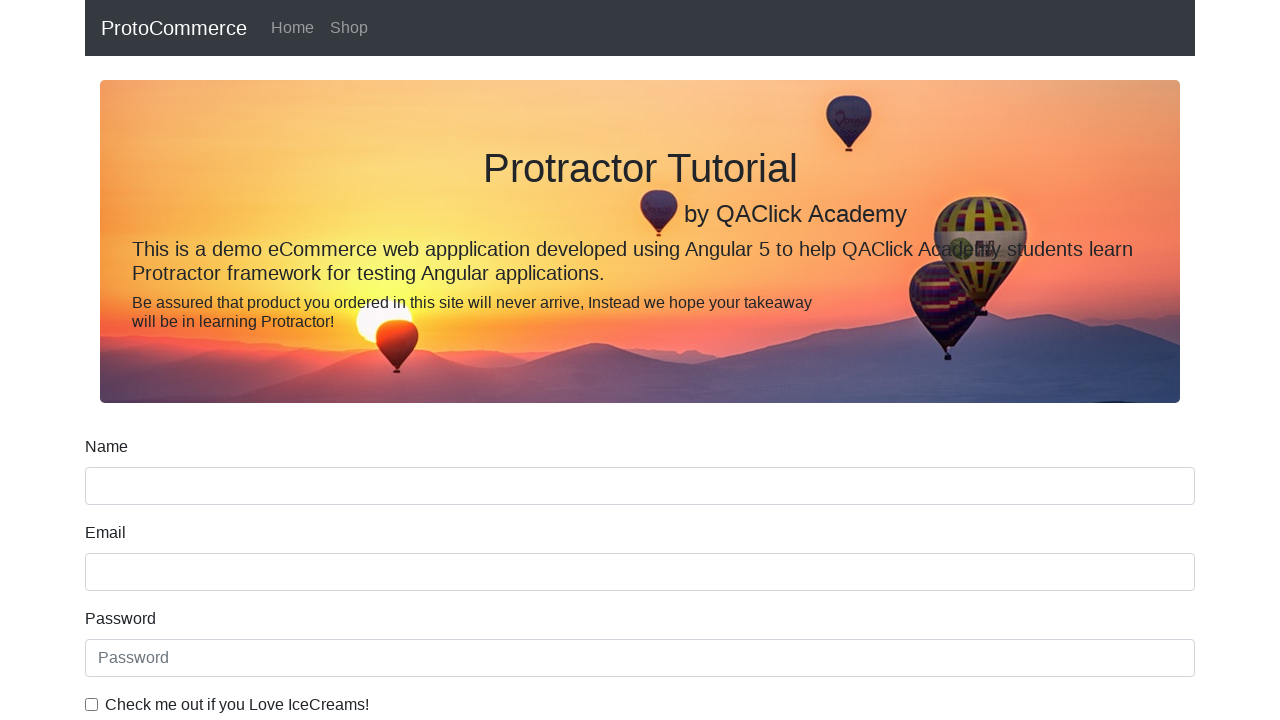

Pasted course name 'Playwright Testing' into the name field on the original tab on //div/input[@name='name']
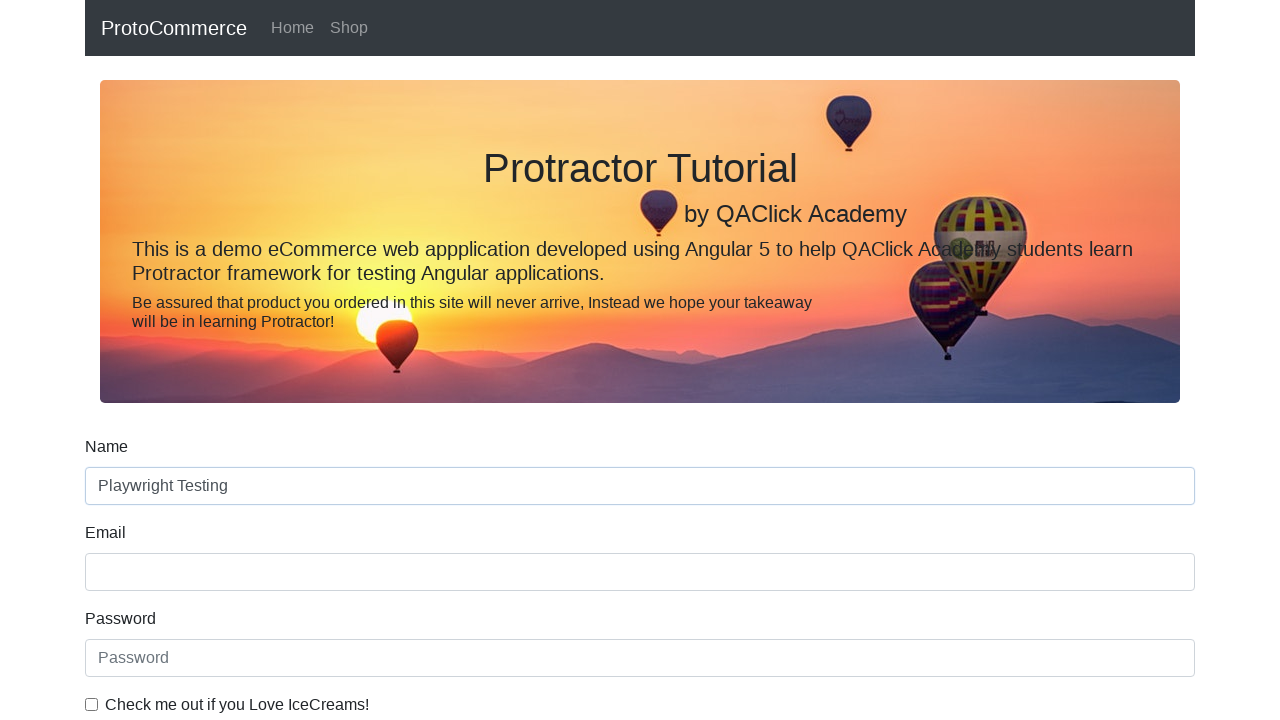

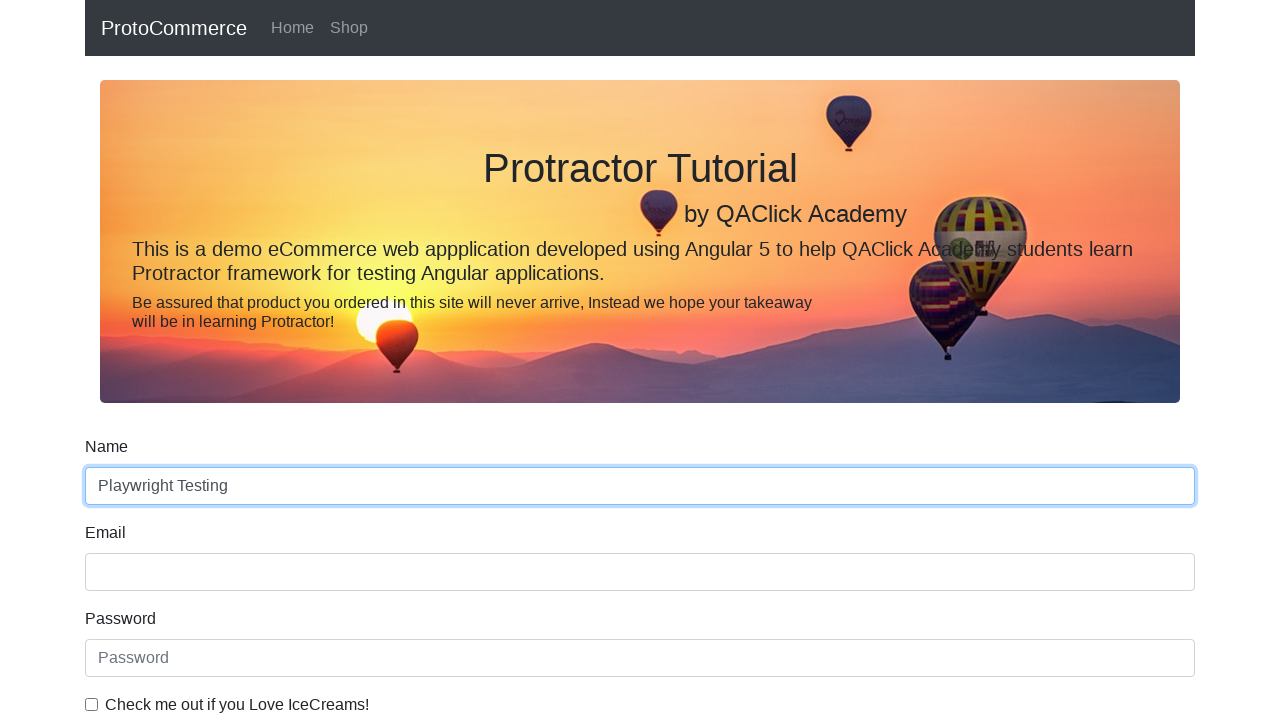